Tests window switching functionality by opening a new window, switching to it, then switching back to the parent window

Starting URL: https://rahulshettyacademy.com/AutomationPractice/

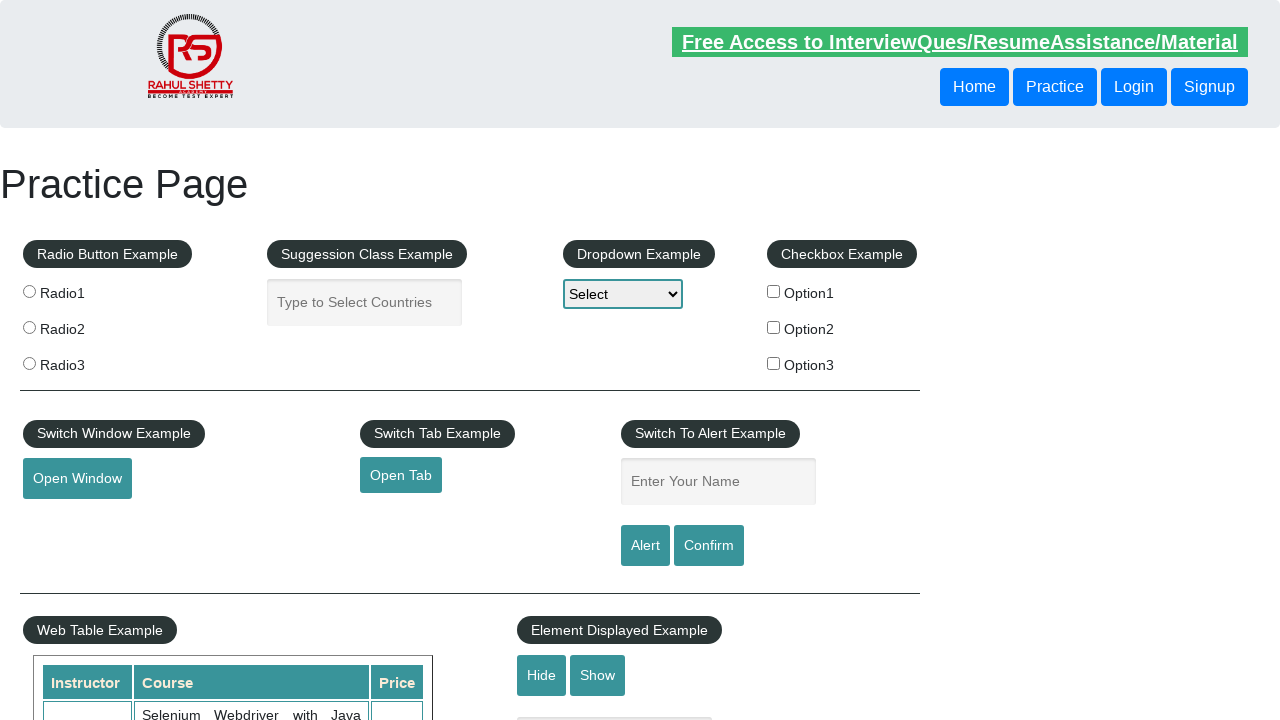

Navigated to AutomationPractice page
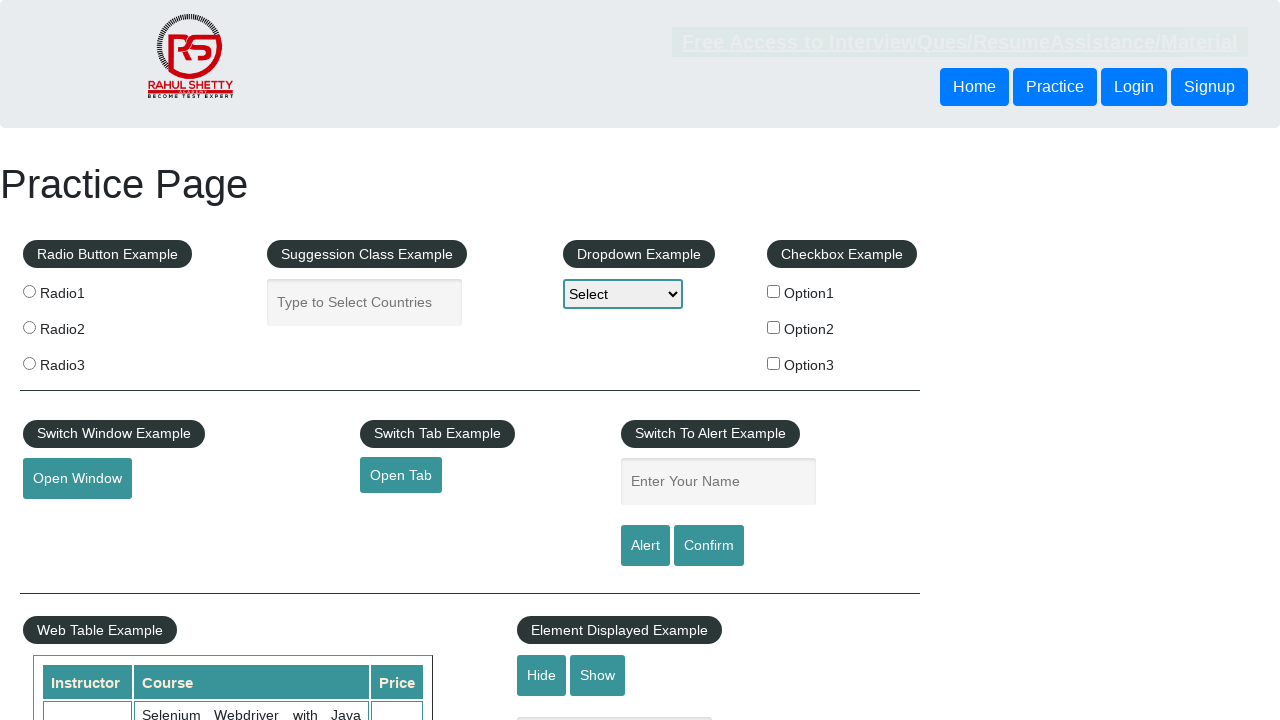

Clicked button to open new window at (77, 479) on #openwindow
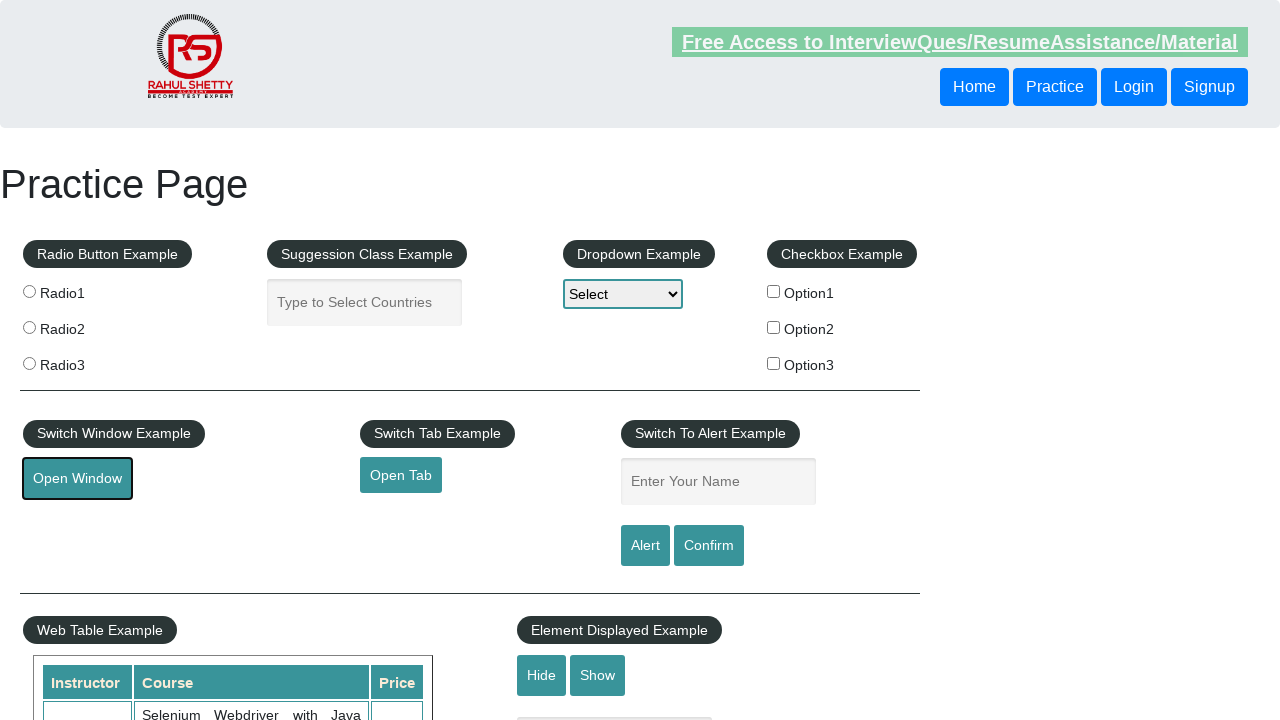

New window opened and captured
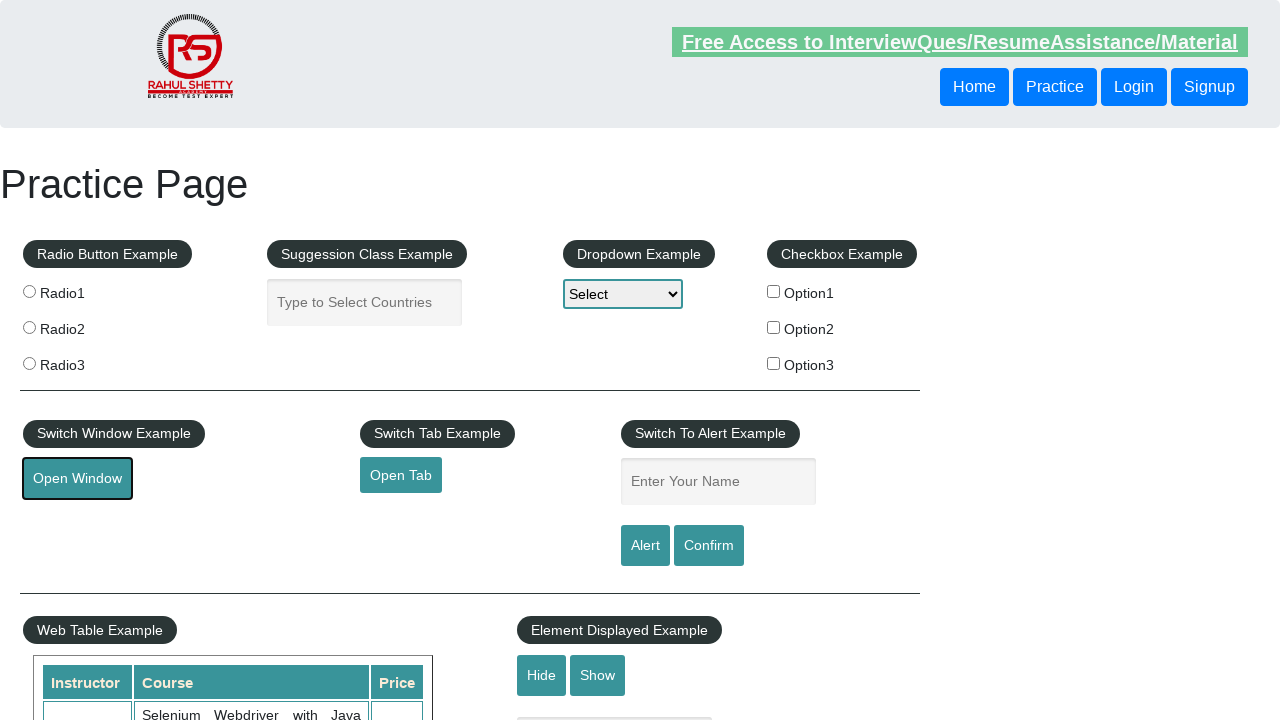

New window page load state reached
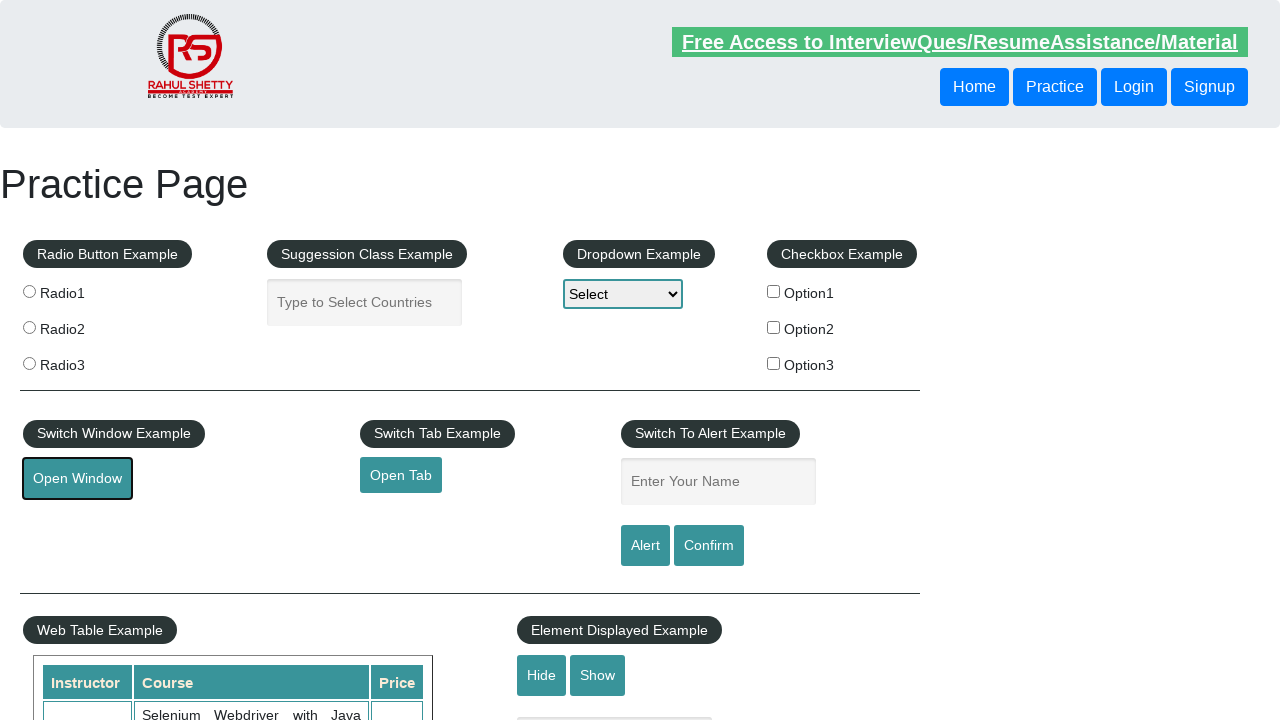

Successfully verified content is accessible in new window
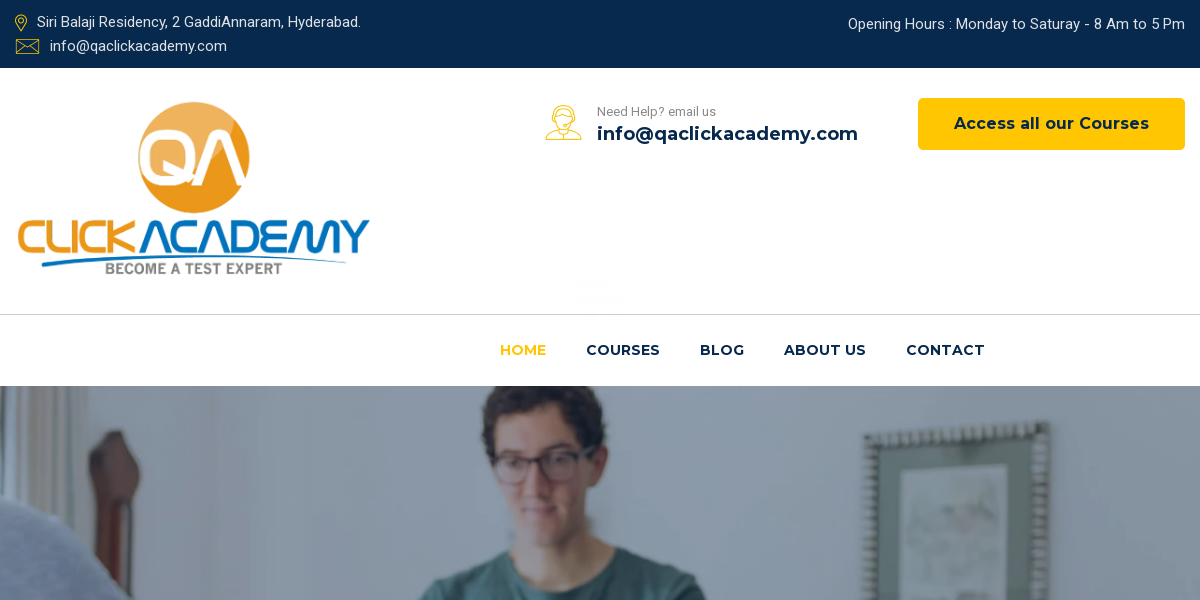

Closed the new window
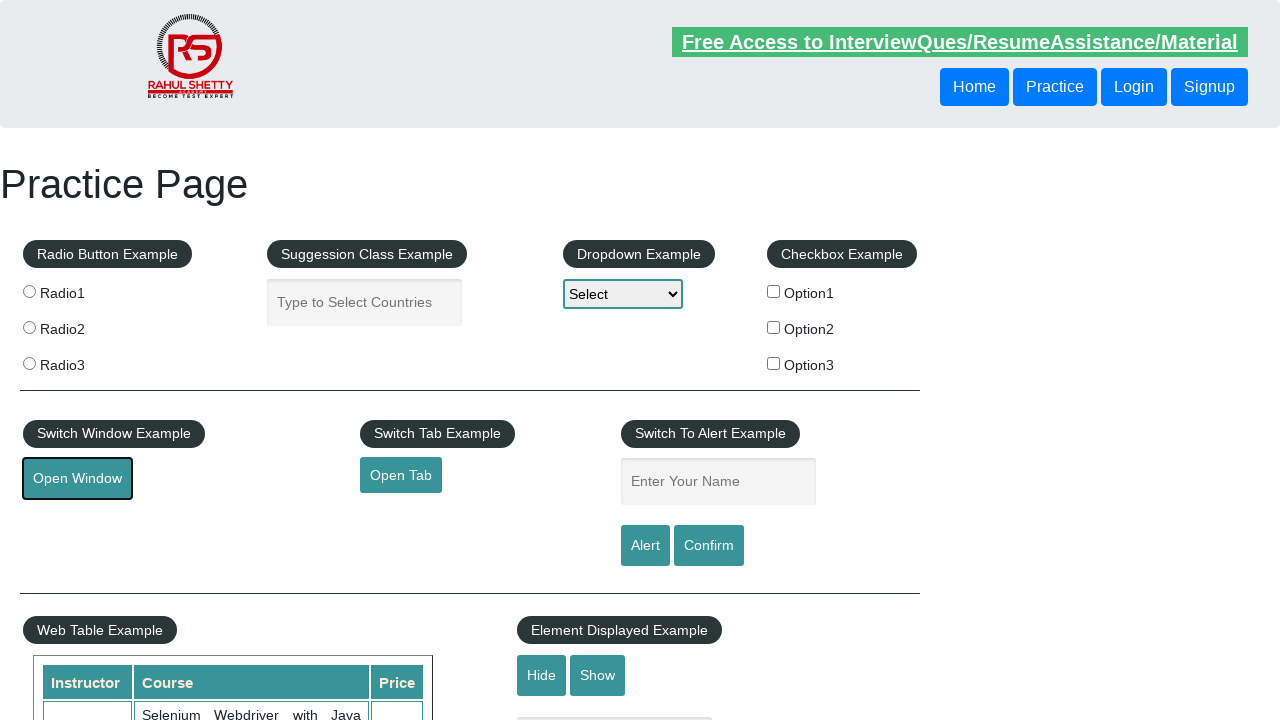

Verified original page is still active and contains the open window button
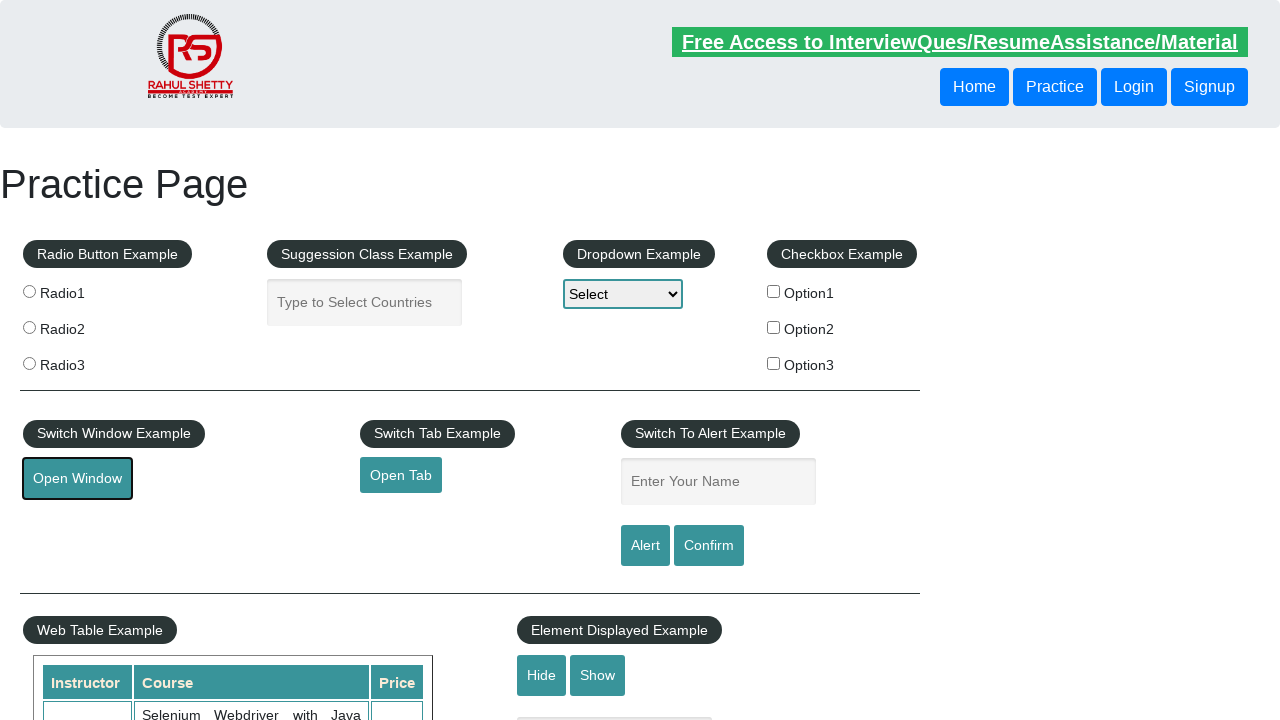

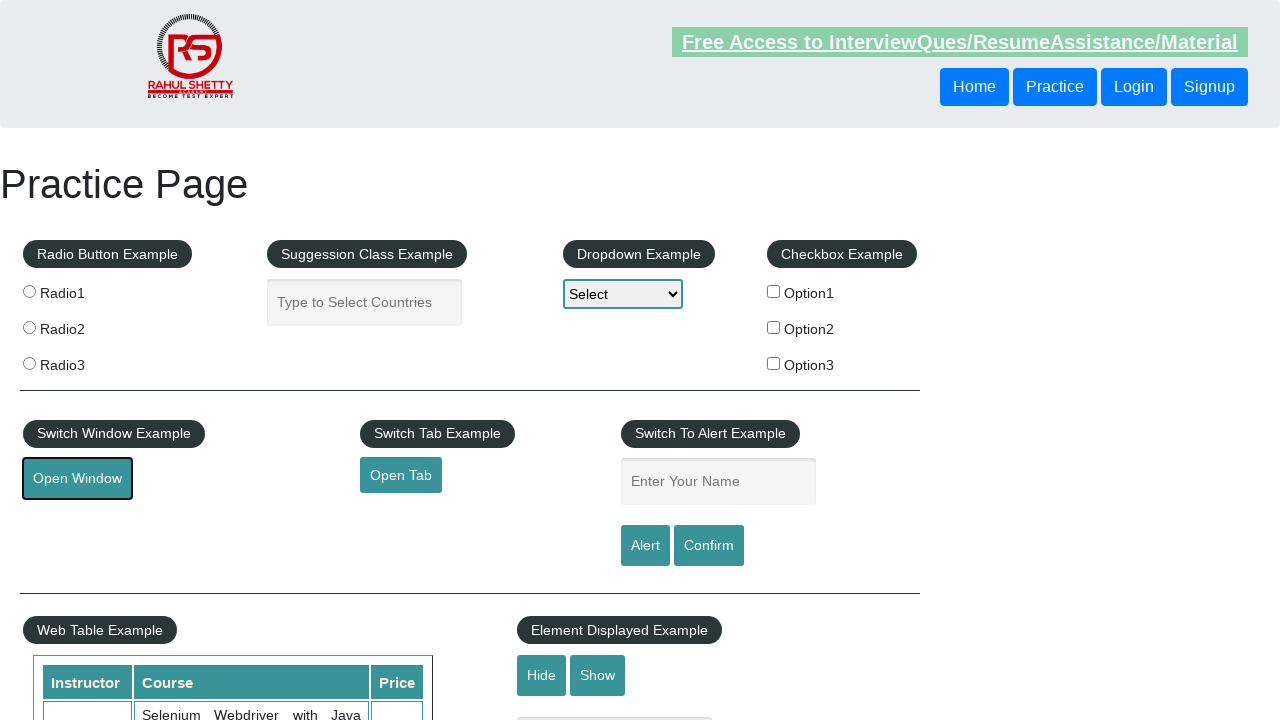